Tests clearing the complete state of all items by checking and then unchecking the toggle all checkbox.

Starting URL: https://demo.playwright.dev/todomvc

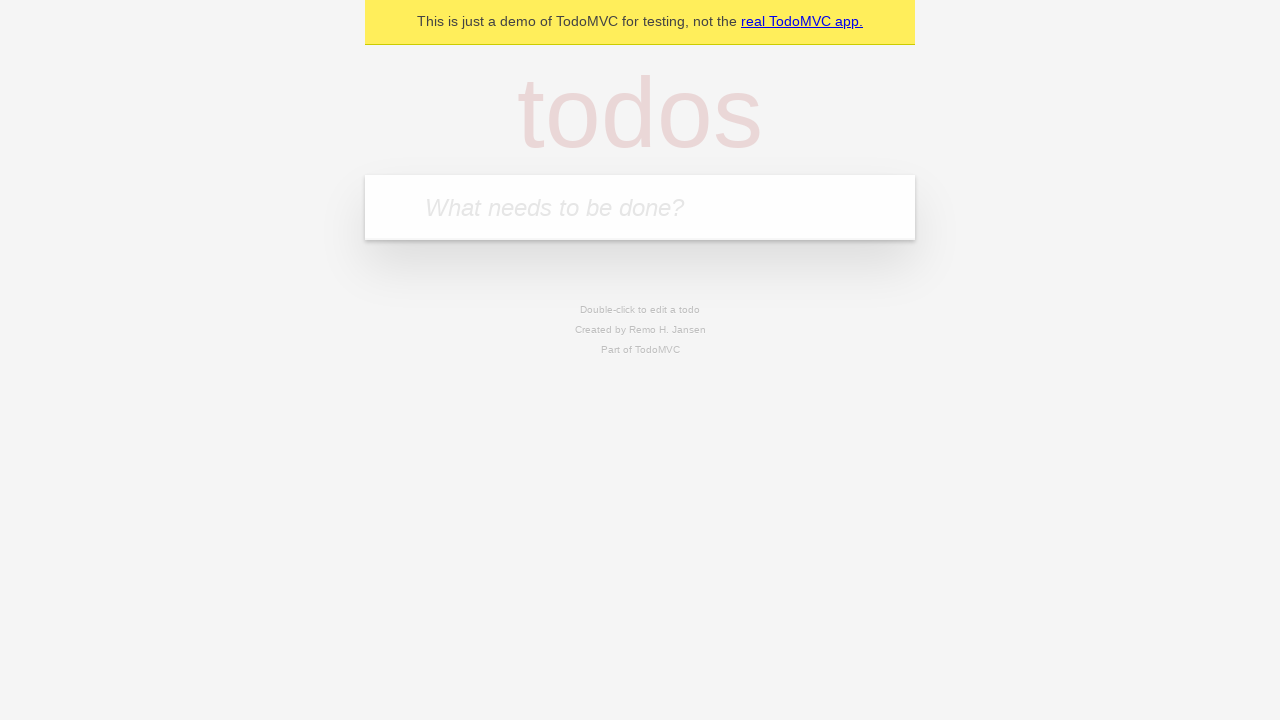

Filled todo input with 'buy some cheese' on internal:attr=[placeholder="What needs to be done?"i]
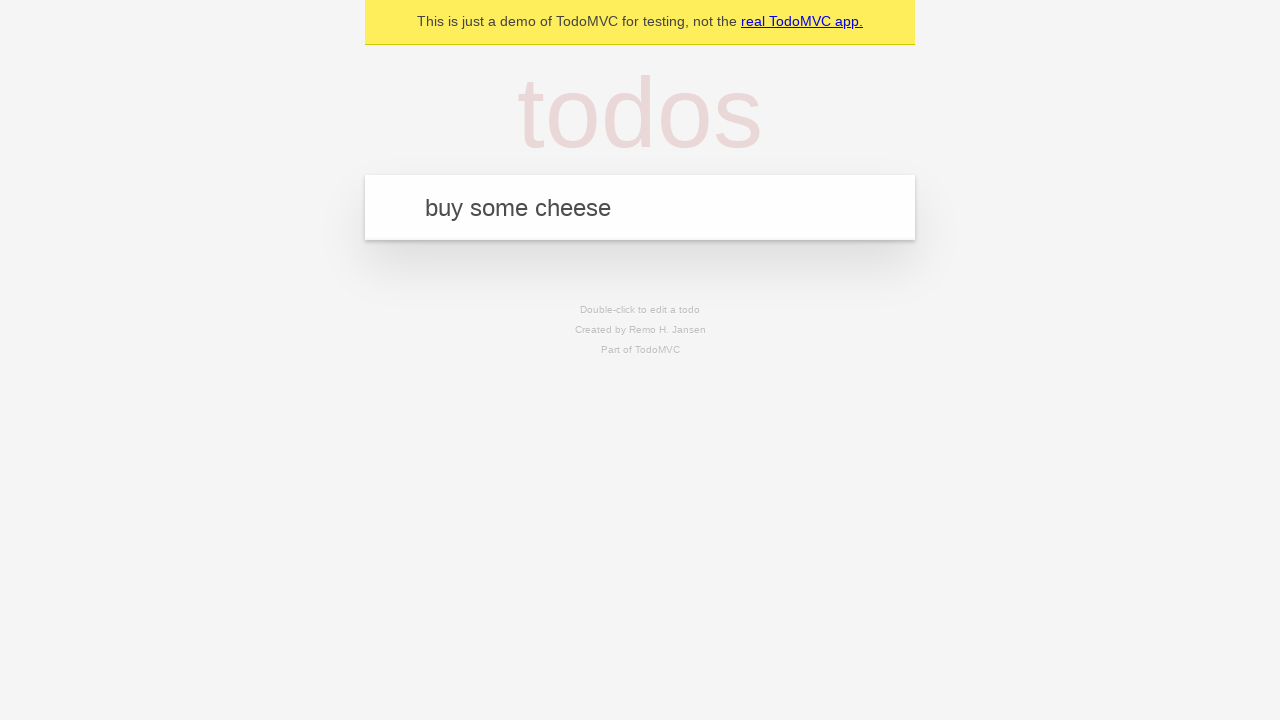

Pressed Enter to add first todo on internal:attr=[placeholder="What needs to be done?"i]
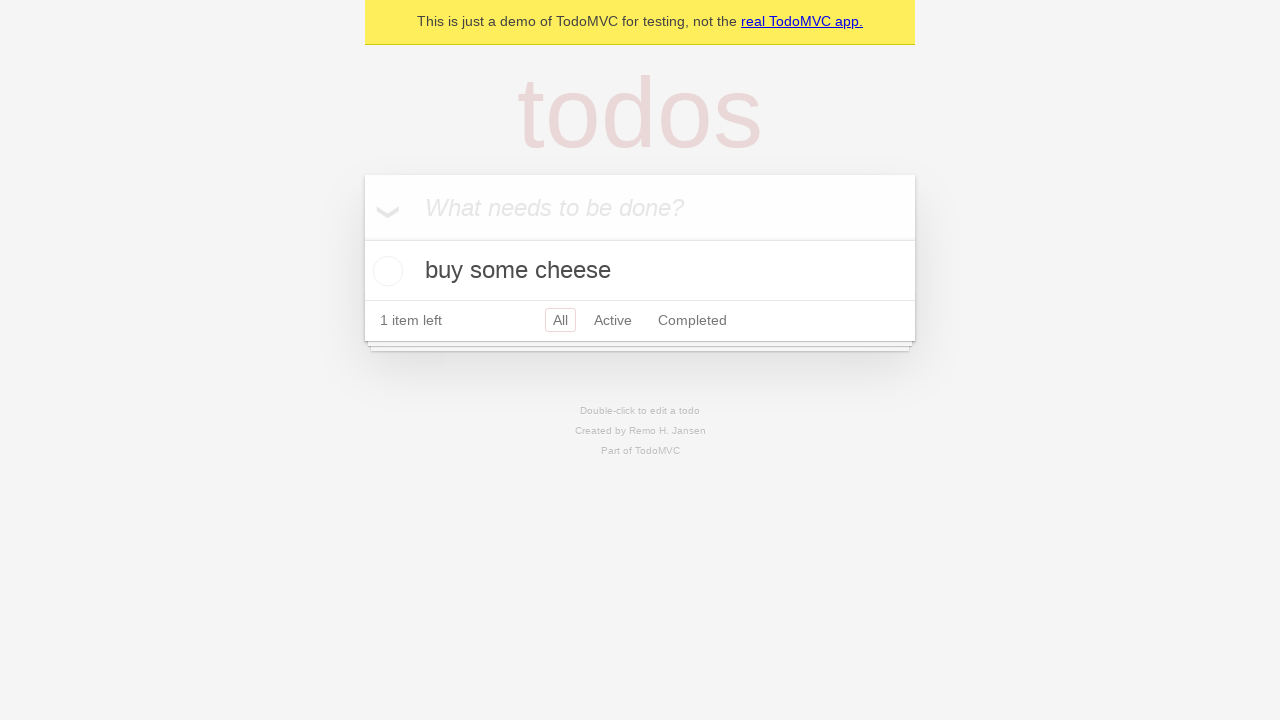

Filled todo input with 'feed the cat' on internal:attr=[placeholder="What needs to be done?"i]
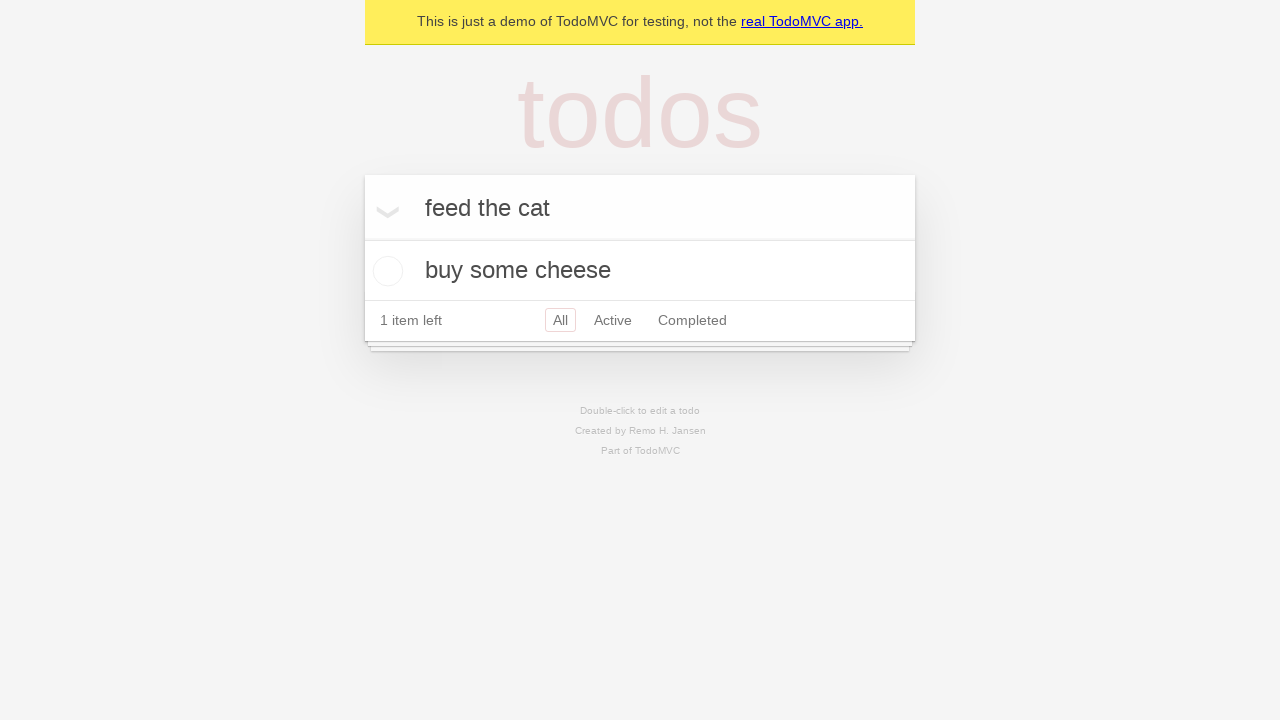

Pressed Enter to add second todo on internal:attr=[placeholder="What needs to be done?"i]
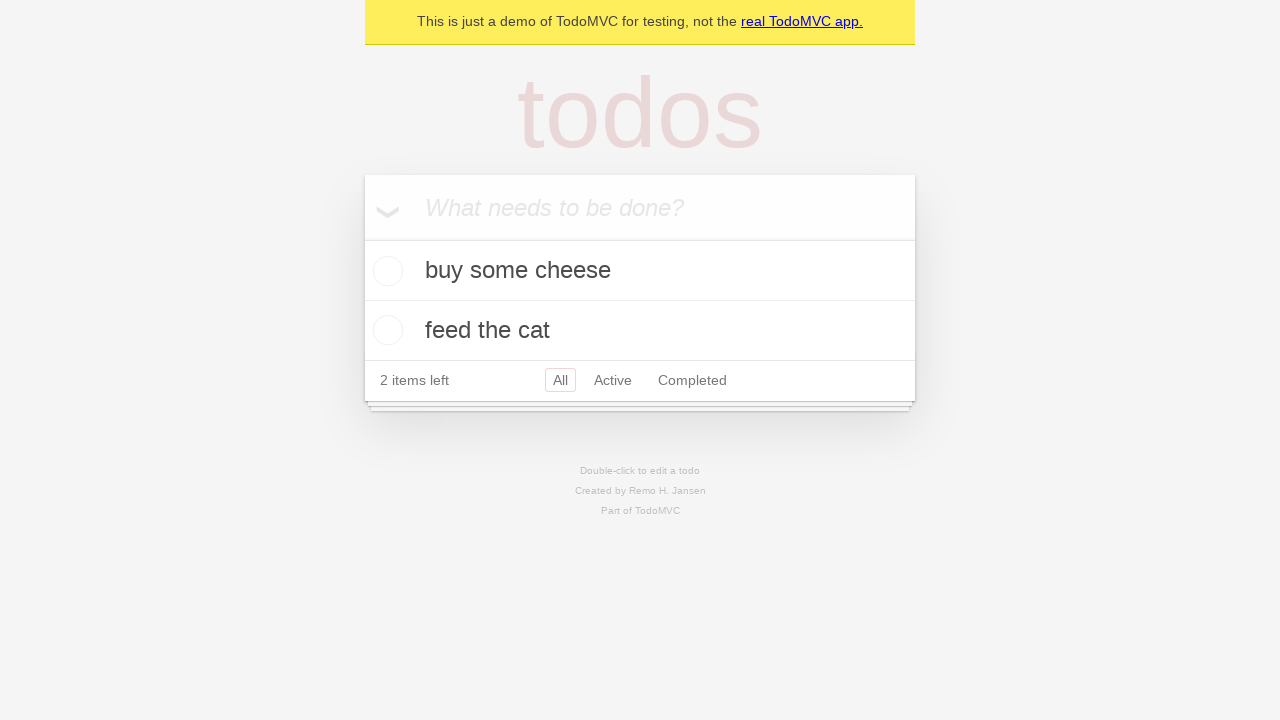

Filled todo input with 'book a doctors appointment' on internal:attr=[placeholder="What needs to be done?"i]
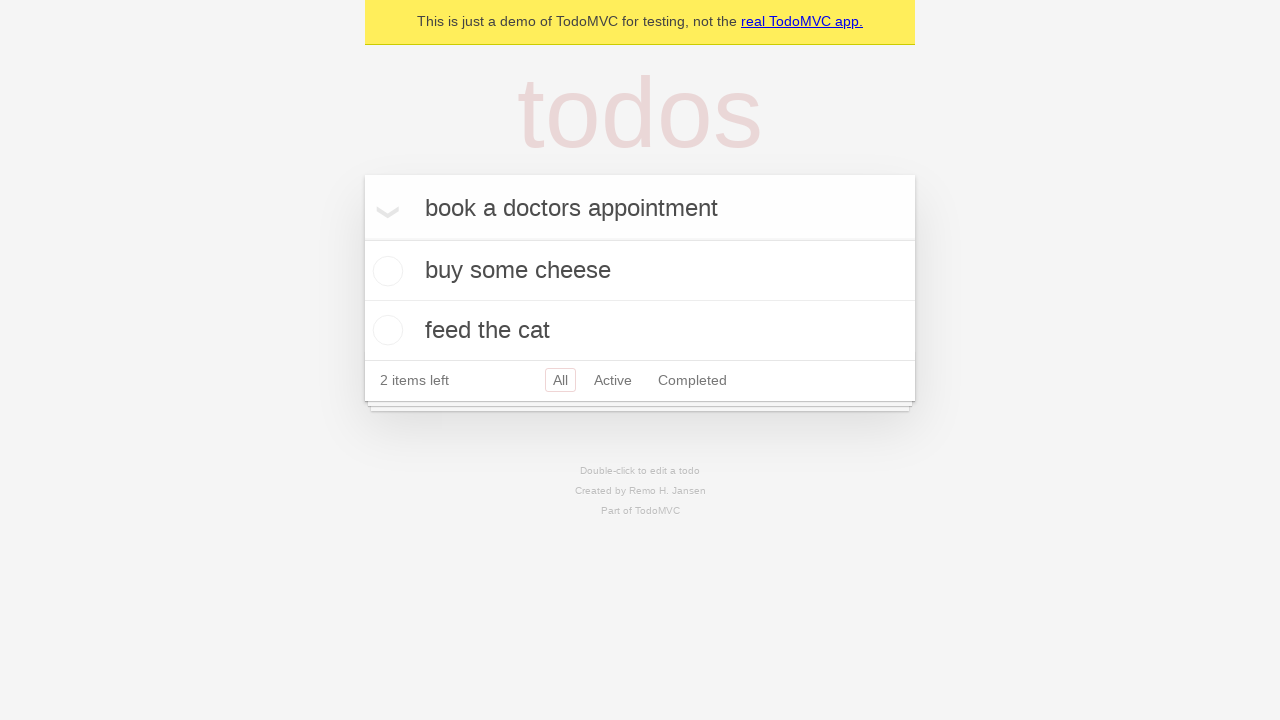

Pressed Enter to add third todo on internal:attr=[placeholder="What needs to be done?"i]
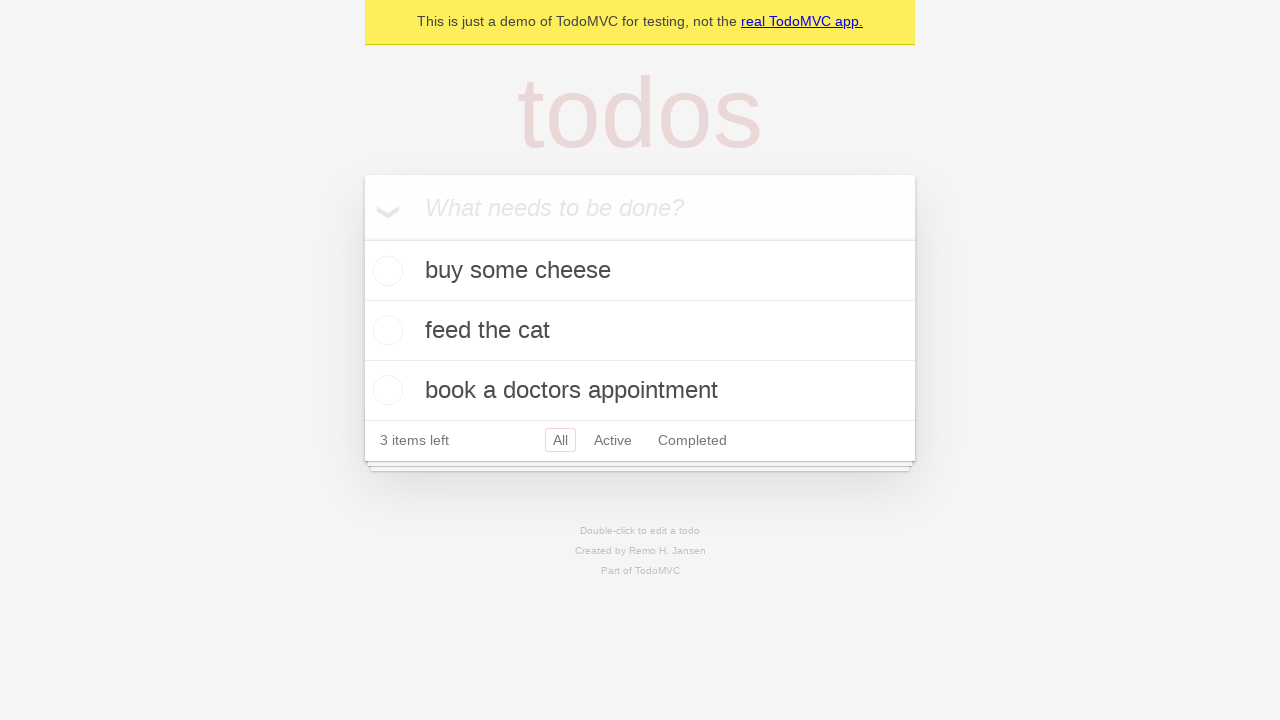

Checked 'Mark all as complete' toggle to complete all todos at (362, 238) on internal:label="Mark all as complete"i
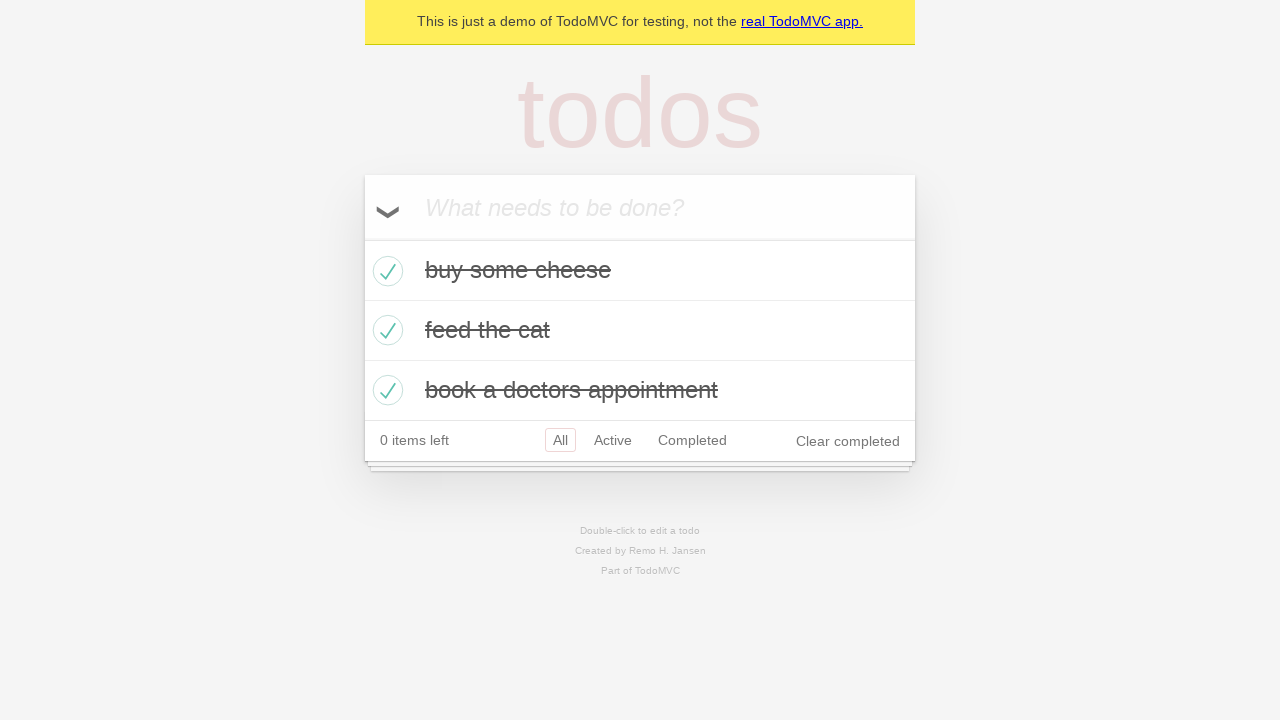

Unchecked 'Mark all as complete' toggle to clear complete state of all todos at (362, 238) on internal:label="Mark all as complete"i
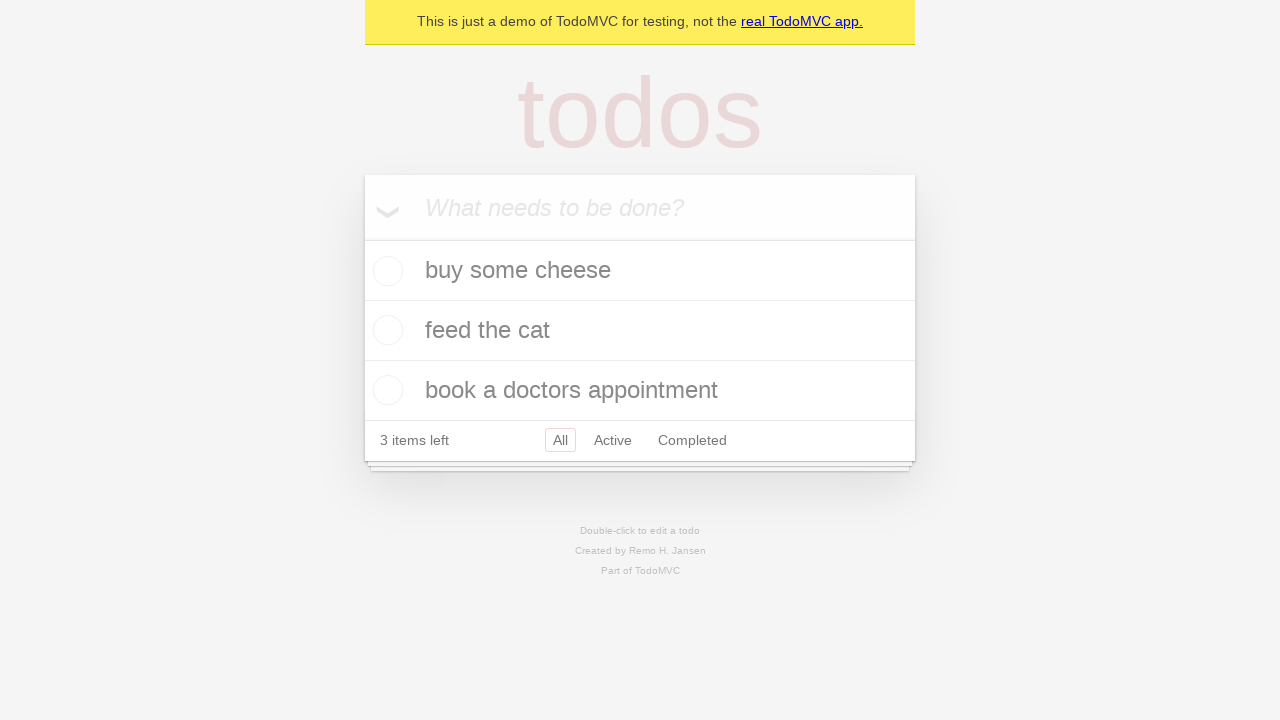

Waited for todo items to be uncompleted and visible
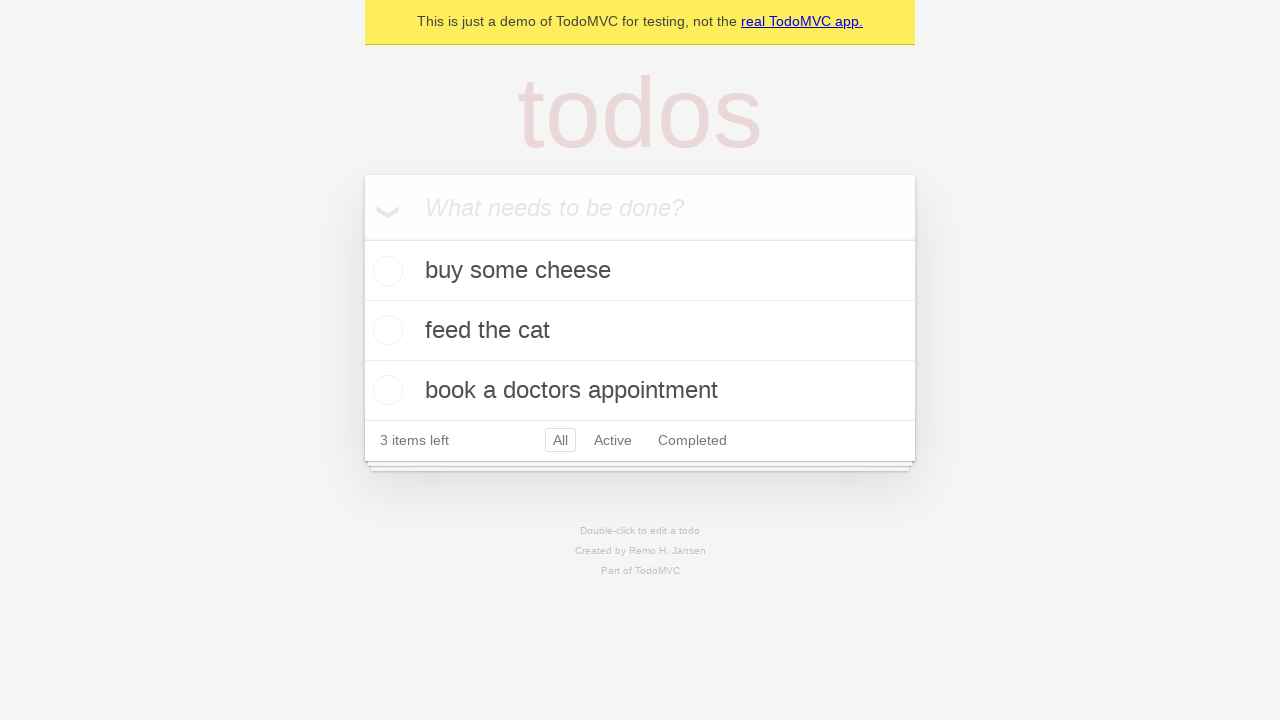

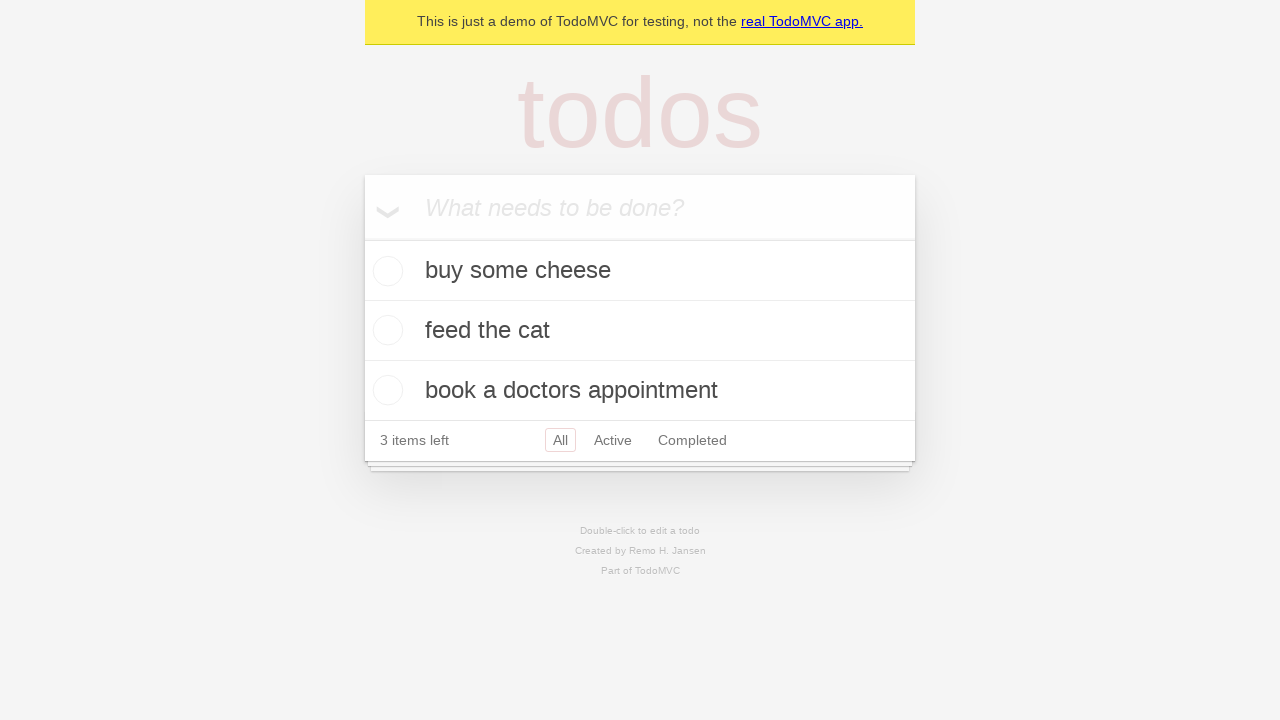